Tests drag and drop functionality on jQuery UI demo page by dragging an element from source to target location

Starting URL: https://jqueryui.com/droppable/

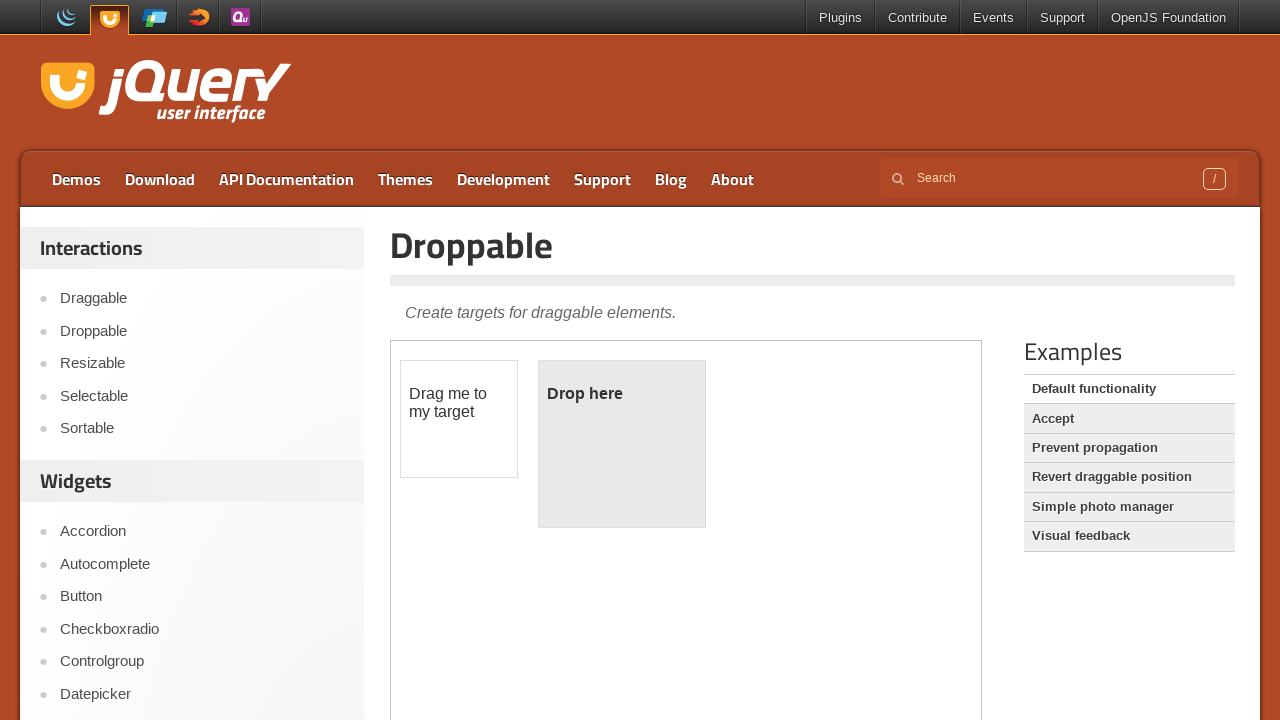

Located the iframe containing the drag and drop demo
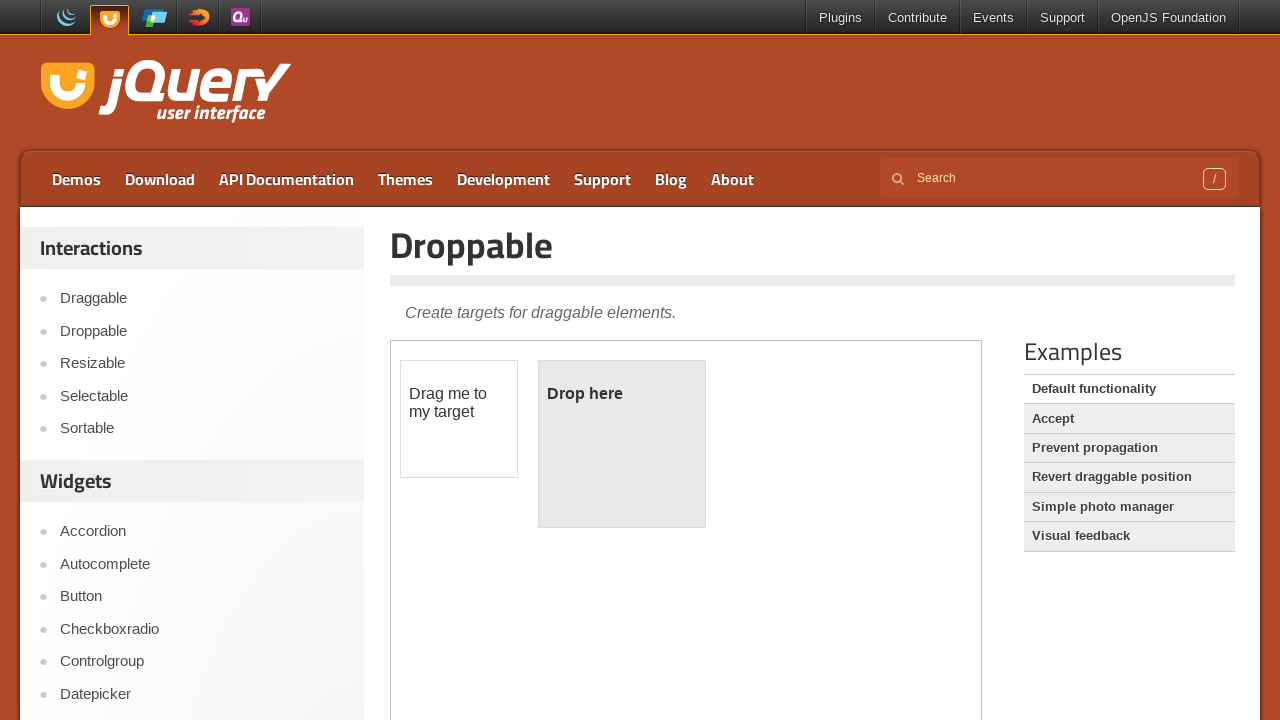

Located the draggable element
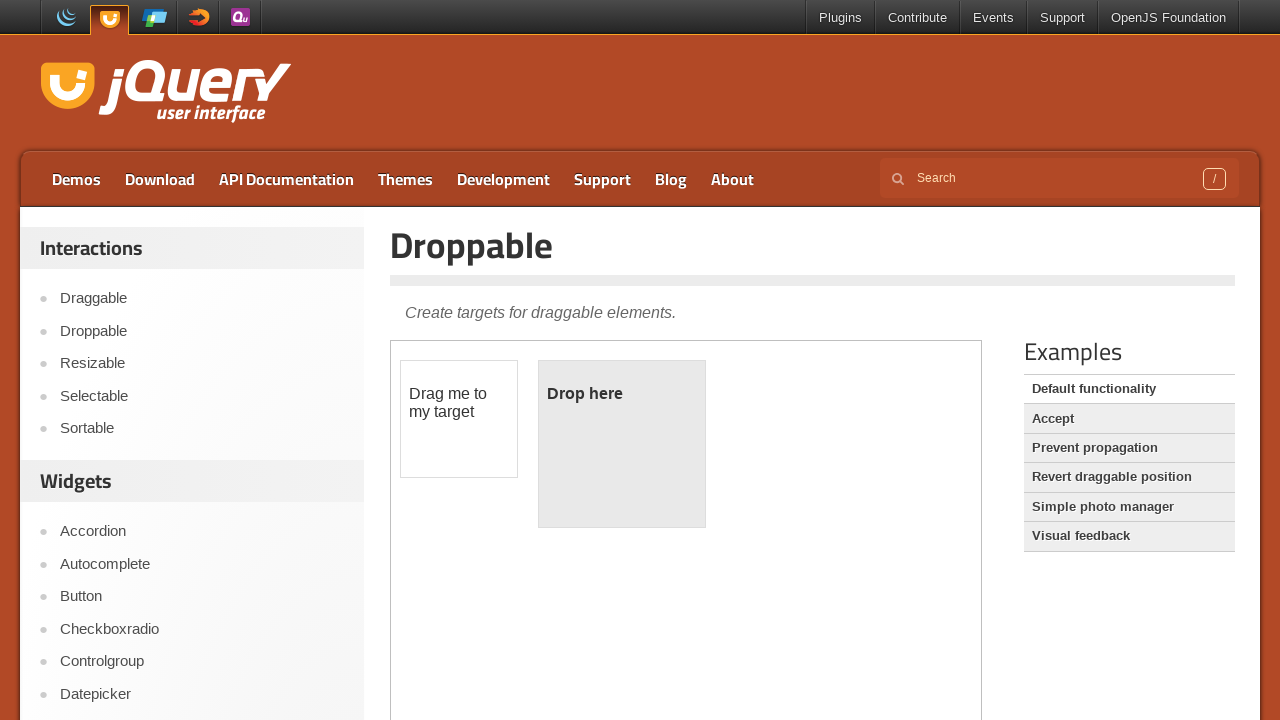

Located the droppable target element
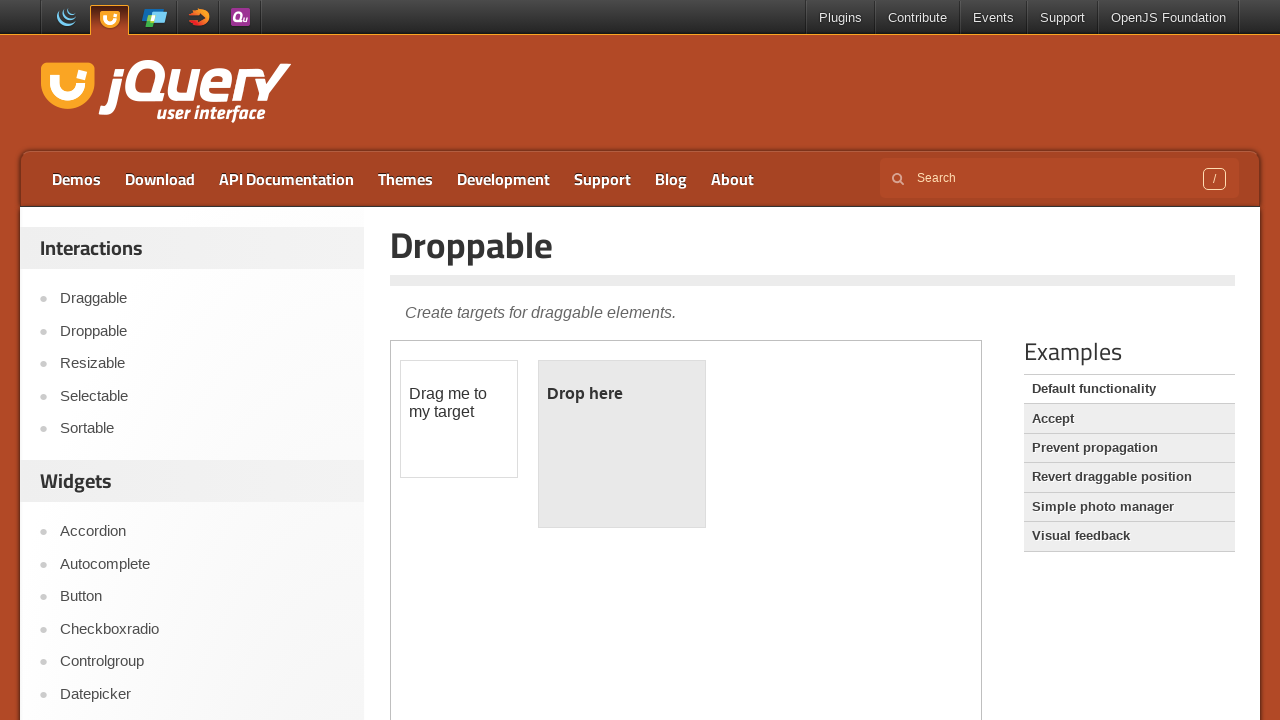

Retrieved bounding box of the droppable target element
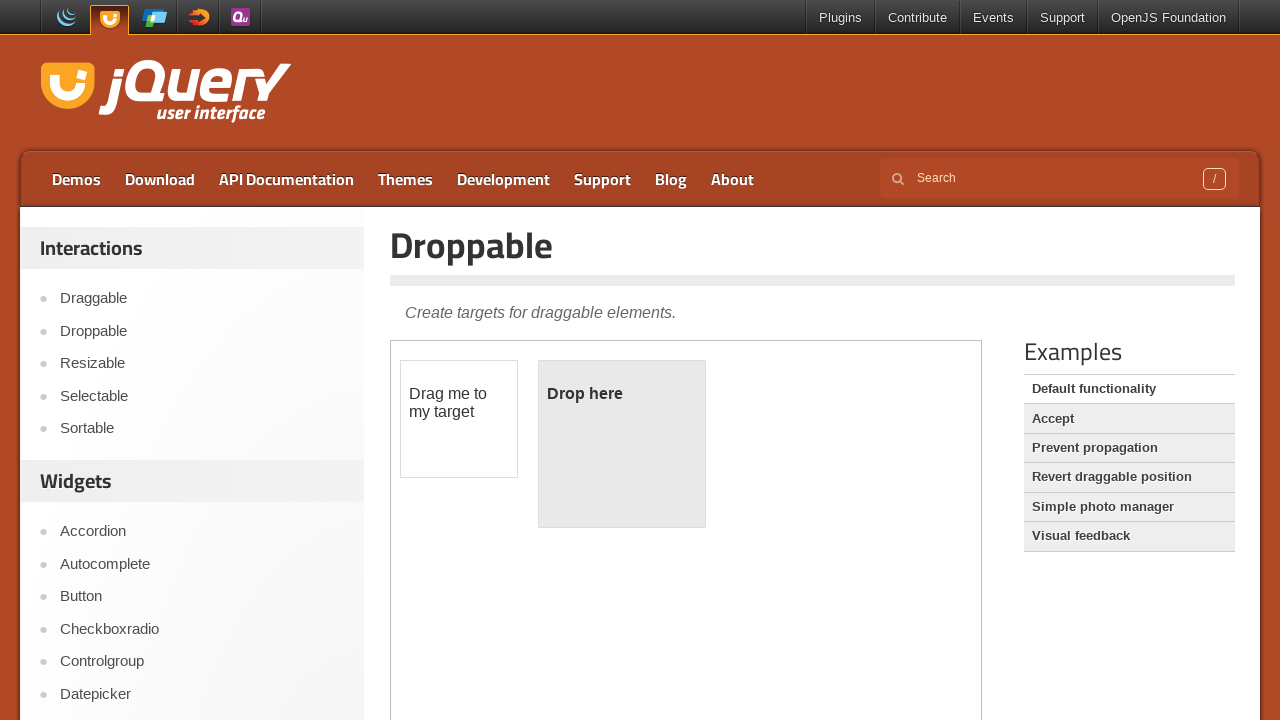

Dragged the draggable element to the droppable target location at (622, 444)
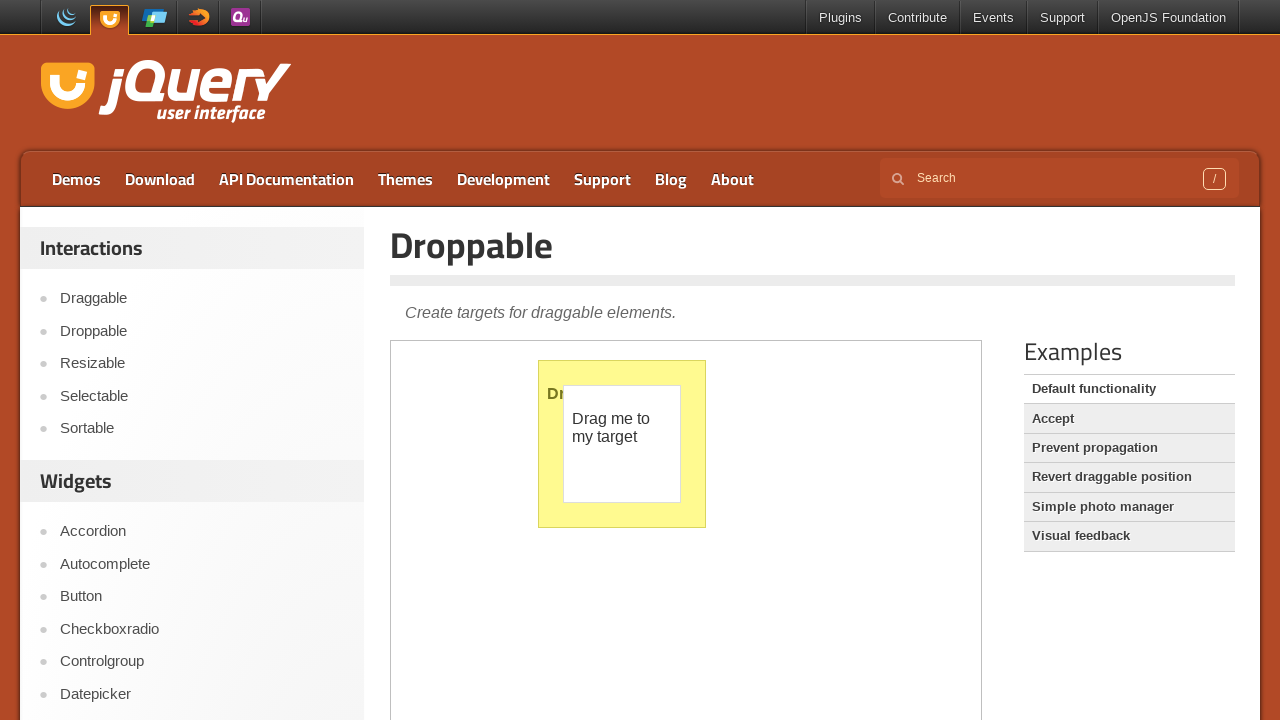

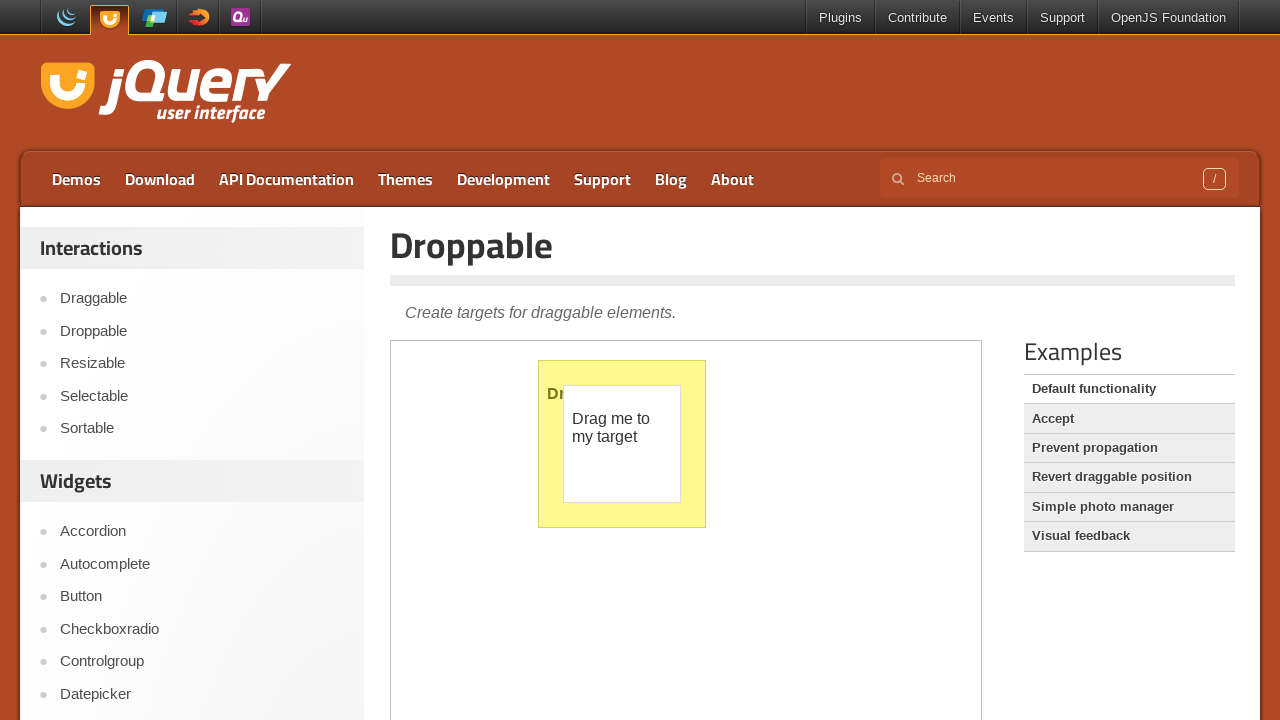